Tests JavaScript alert by triggering and accepting an alert dialog

Starting URL: https://the-internet.herokuapp.com/javascript_alerts

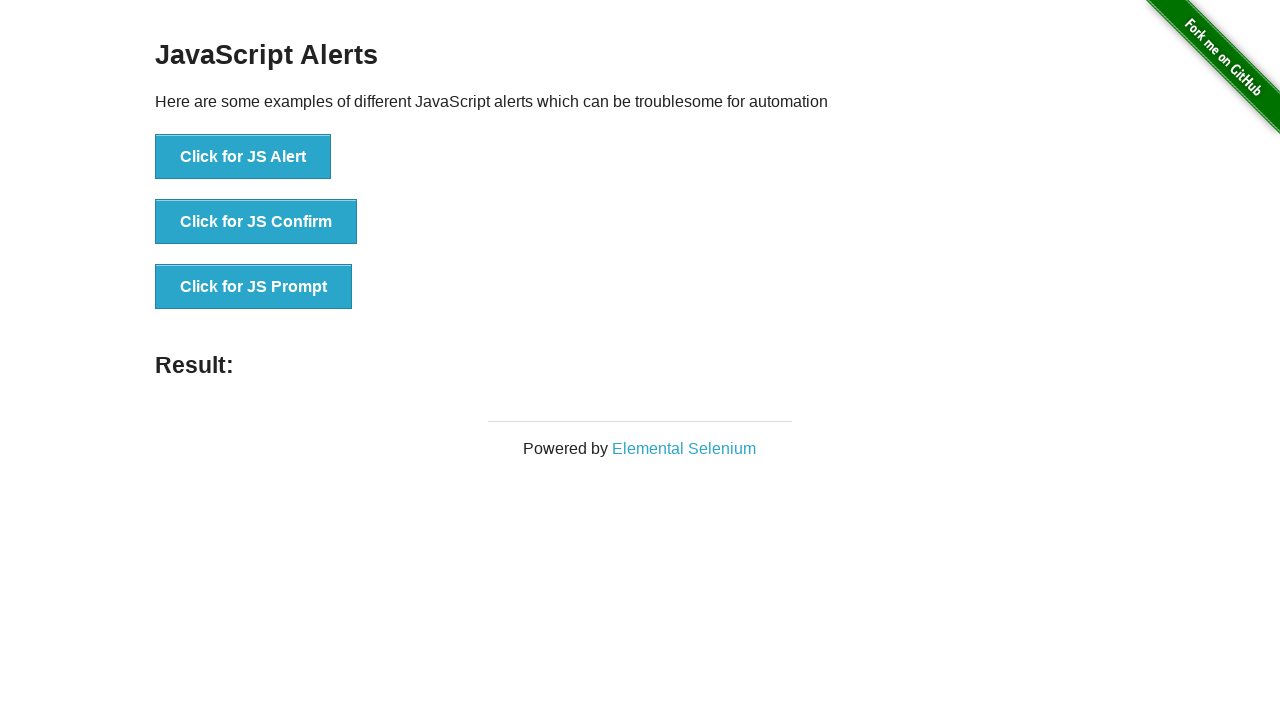

Clicked button to trigger JavaScript alert at (243, 157) on button[onclick='jsAlert()']
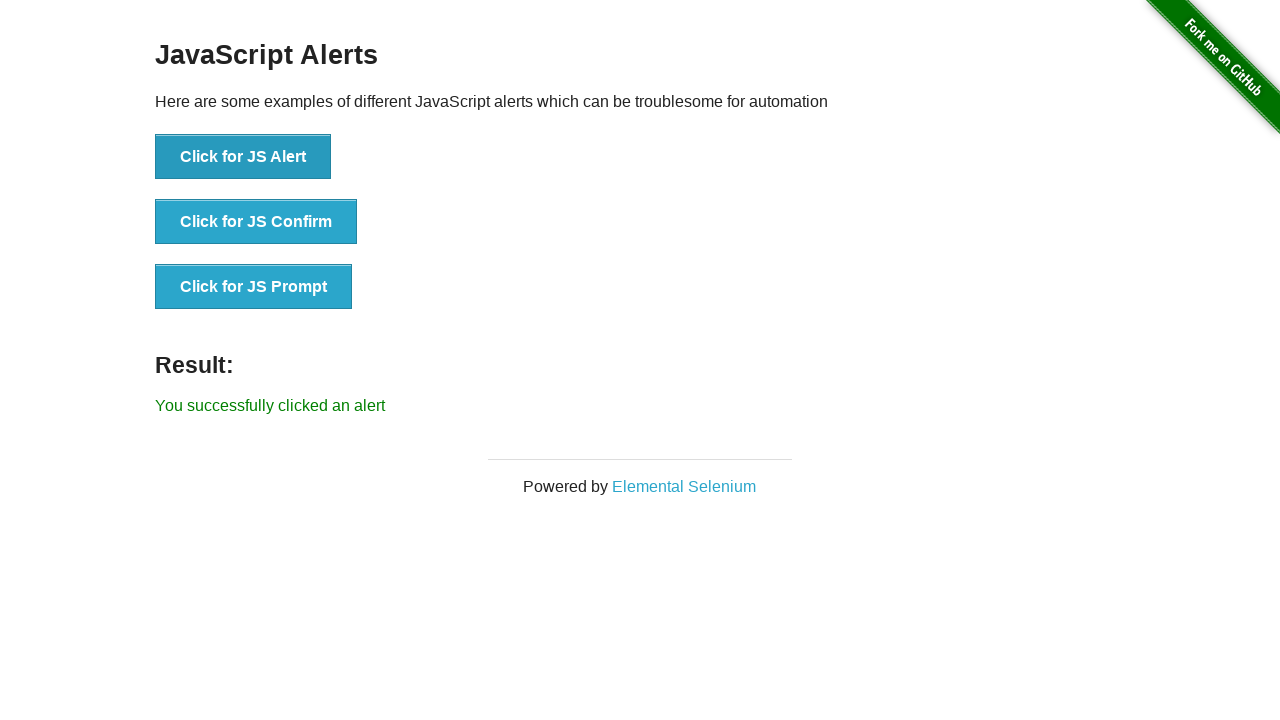

Set up dialog handler to accept alert
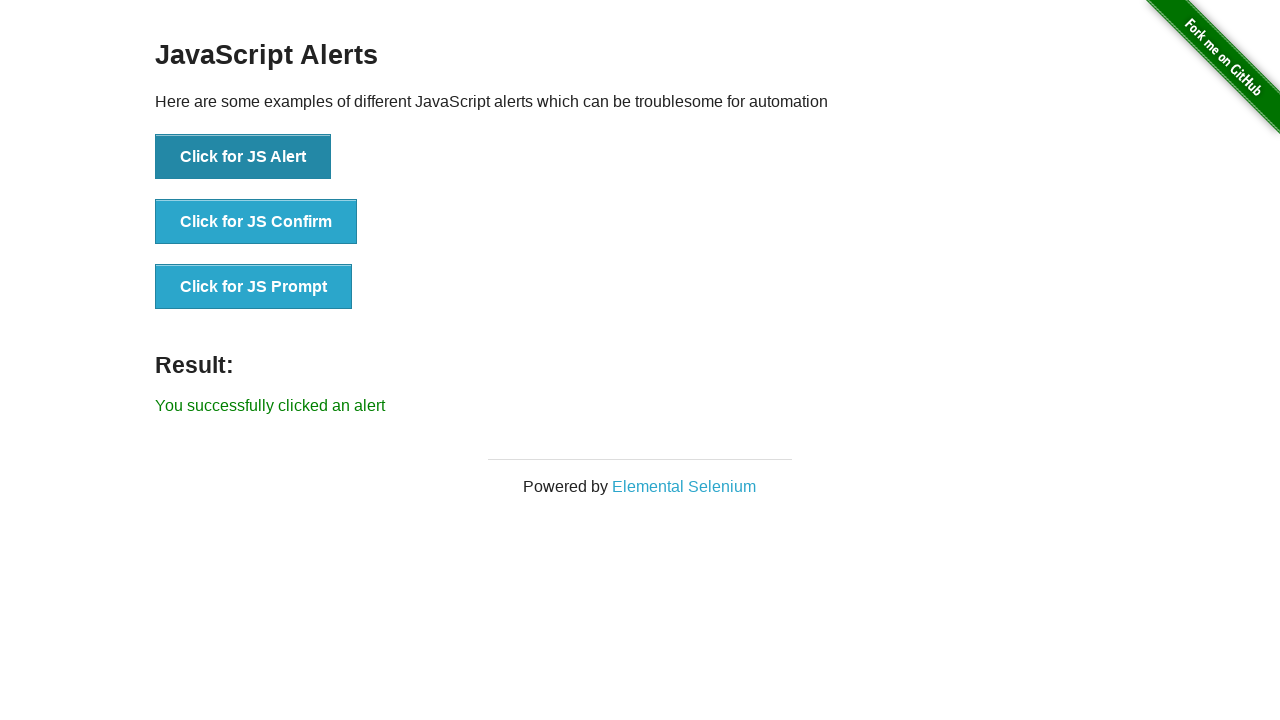

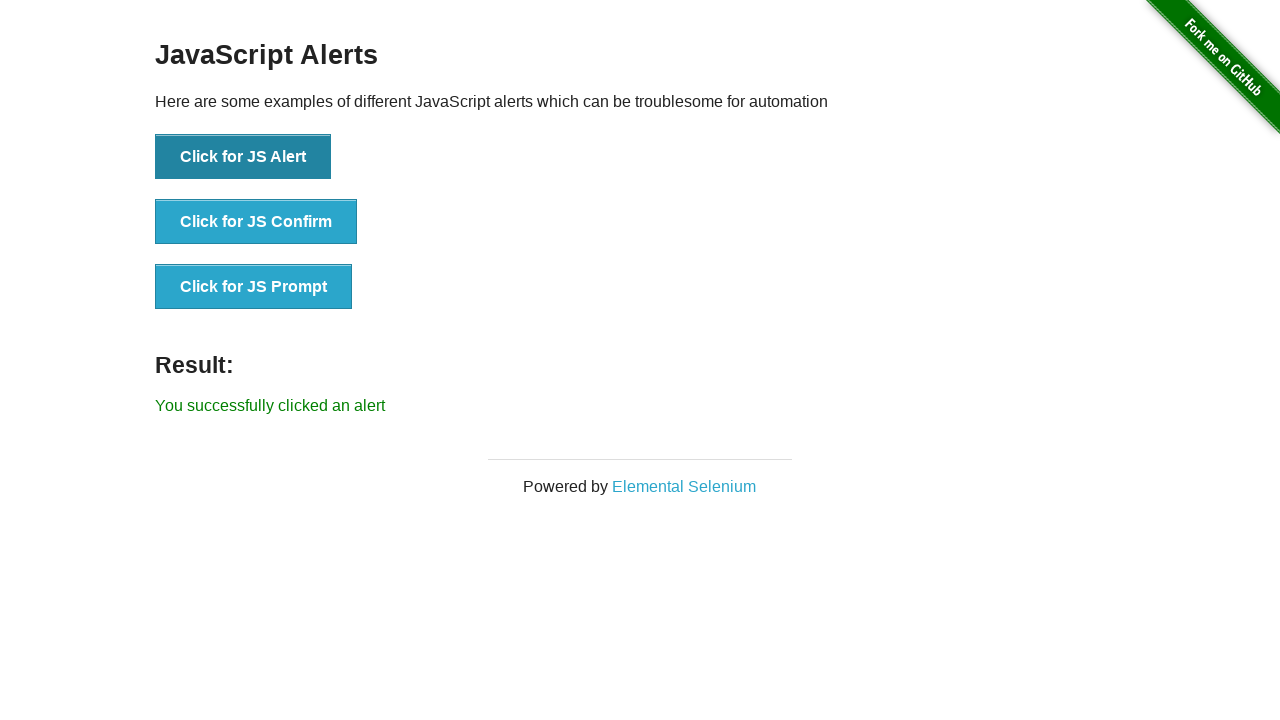